Tests a simple form by filling in first name, last name, city, and country fields using various selector strategies, then submitting the form

Starting URL: http://suninjuly.github.io/simple_form_find_task.html

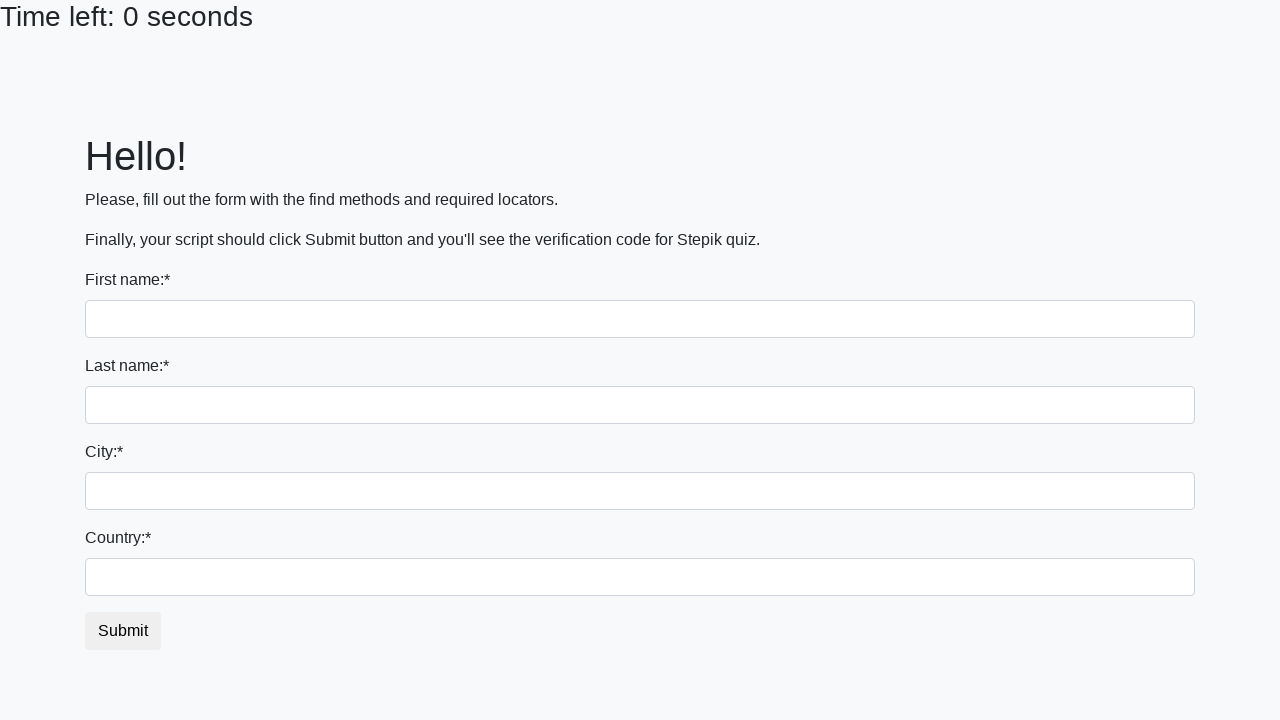

Filled first name field with 'Ivan' using tag name selector on input
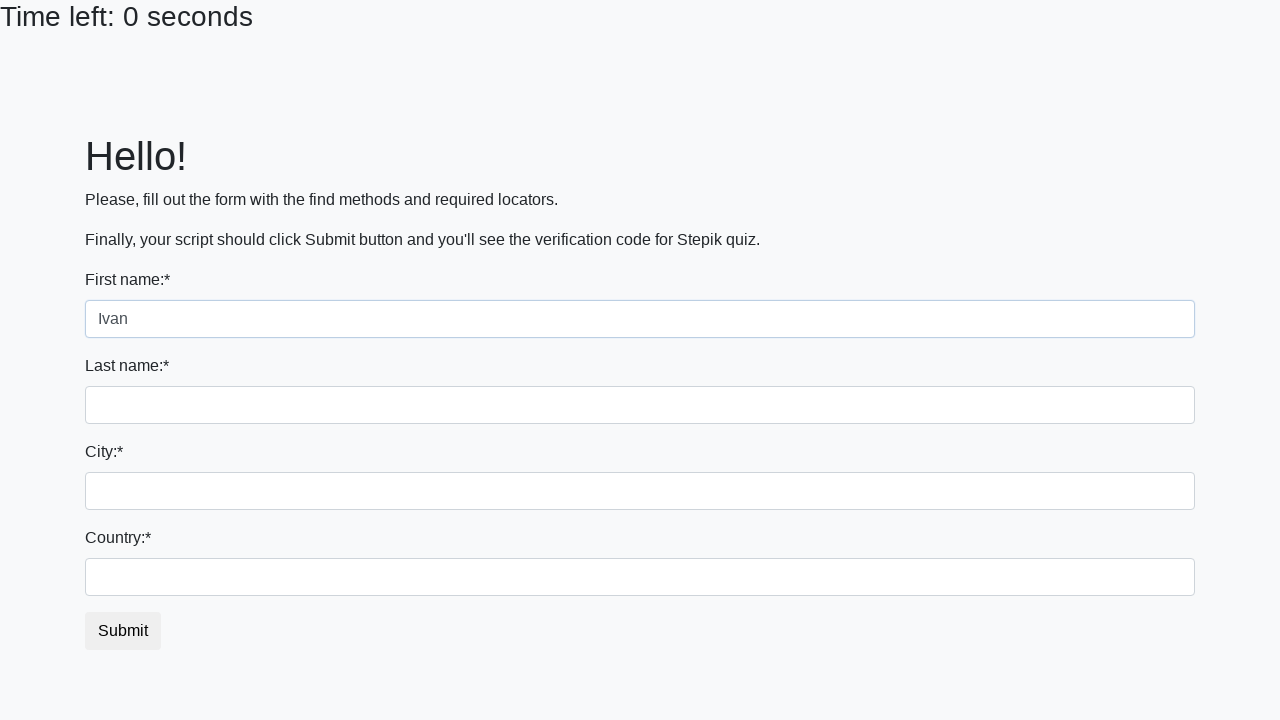

Filled last name field with 'Petrov' using name attribute selector on input[name='last_name']
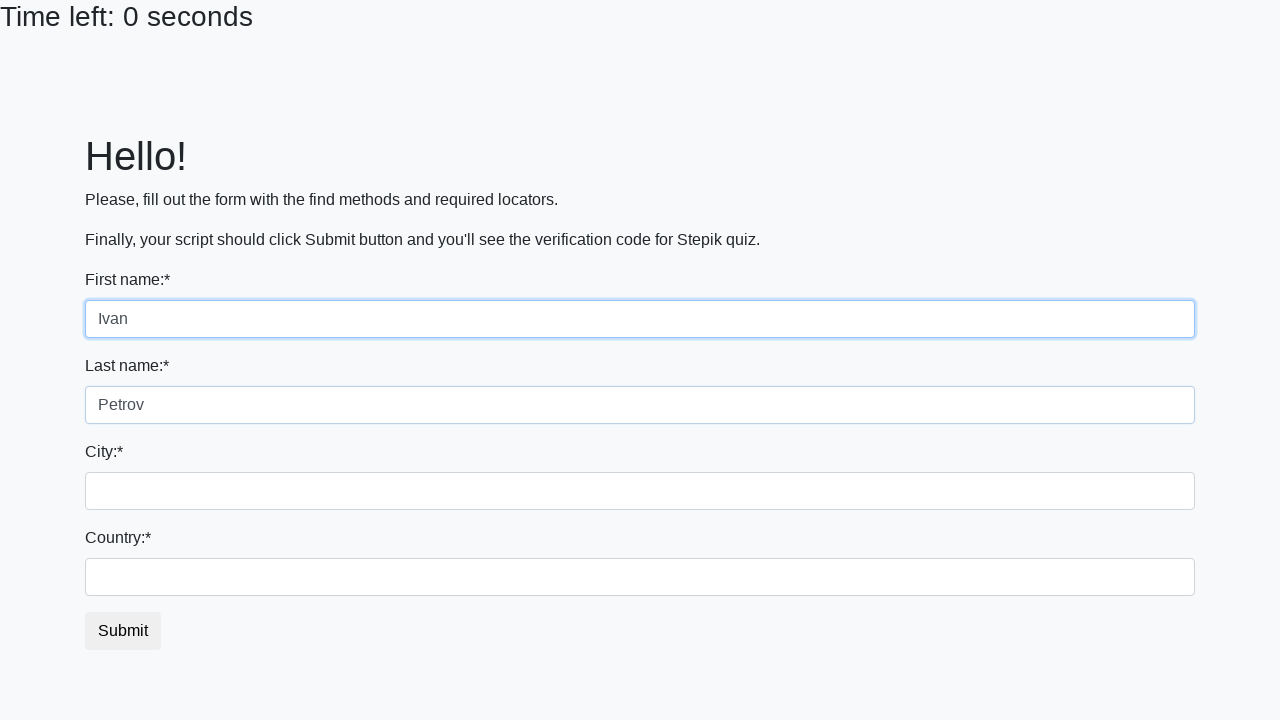

Filled city field with 'Smolensk' using class selector on .form-control.city
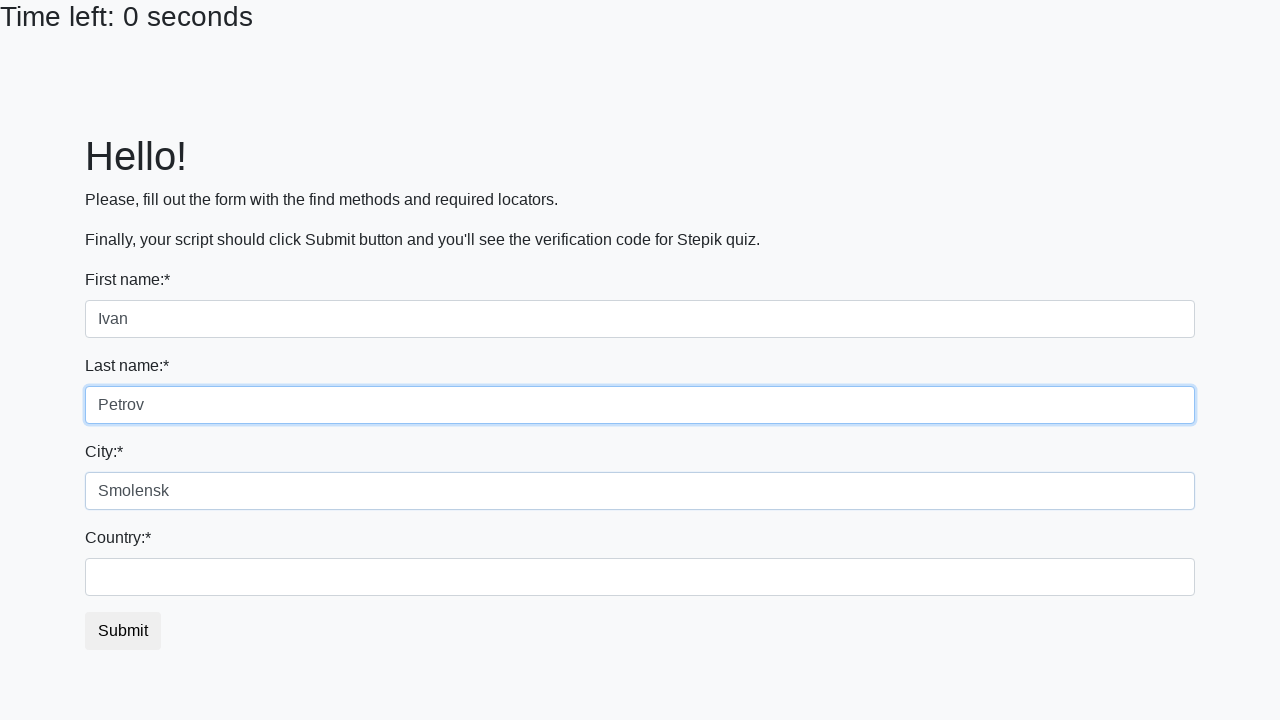

Filled country field with 'Russia' using ID selector on #country
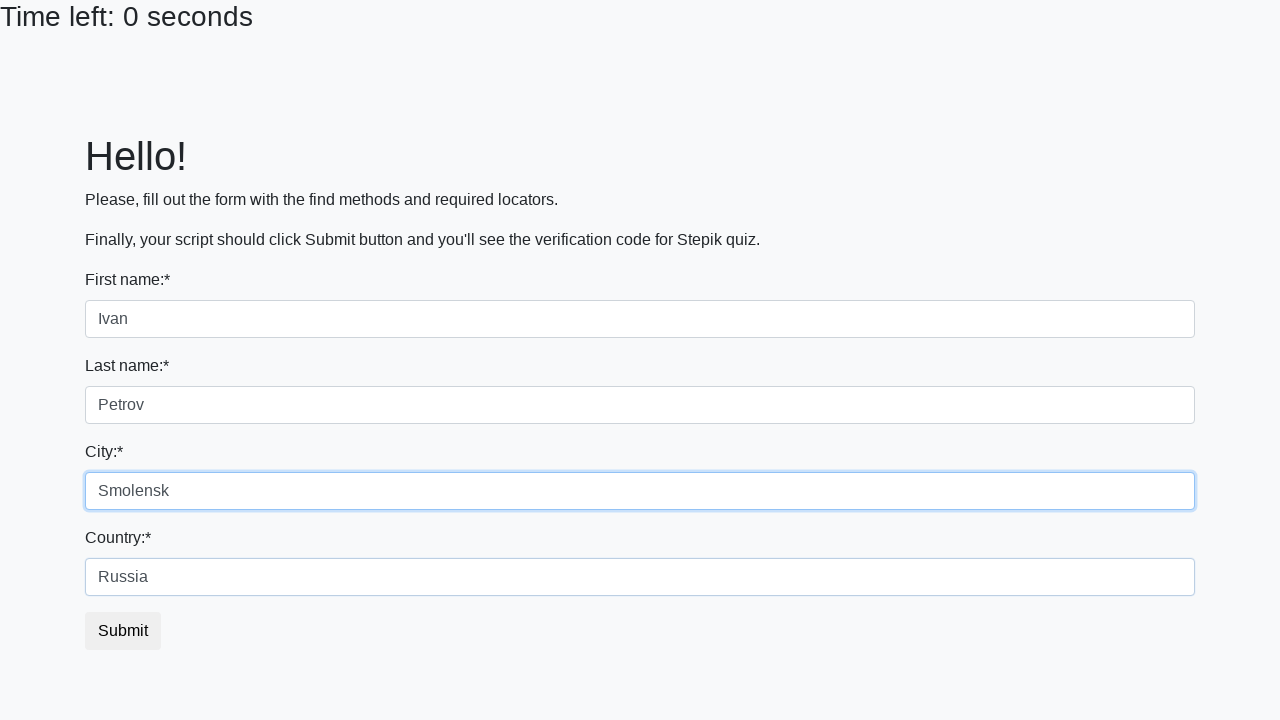

Clicked submit button to submit the form at (123, 631) on button.btn
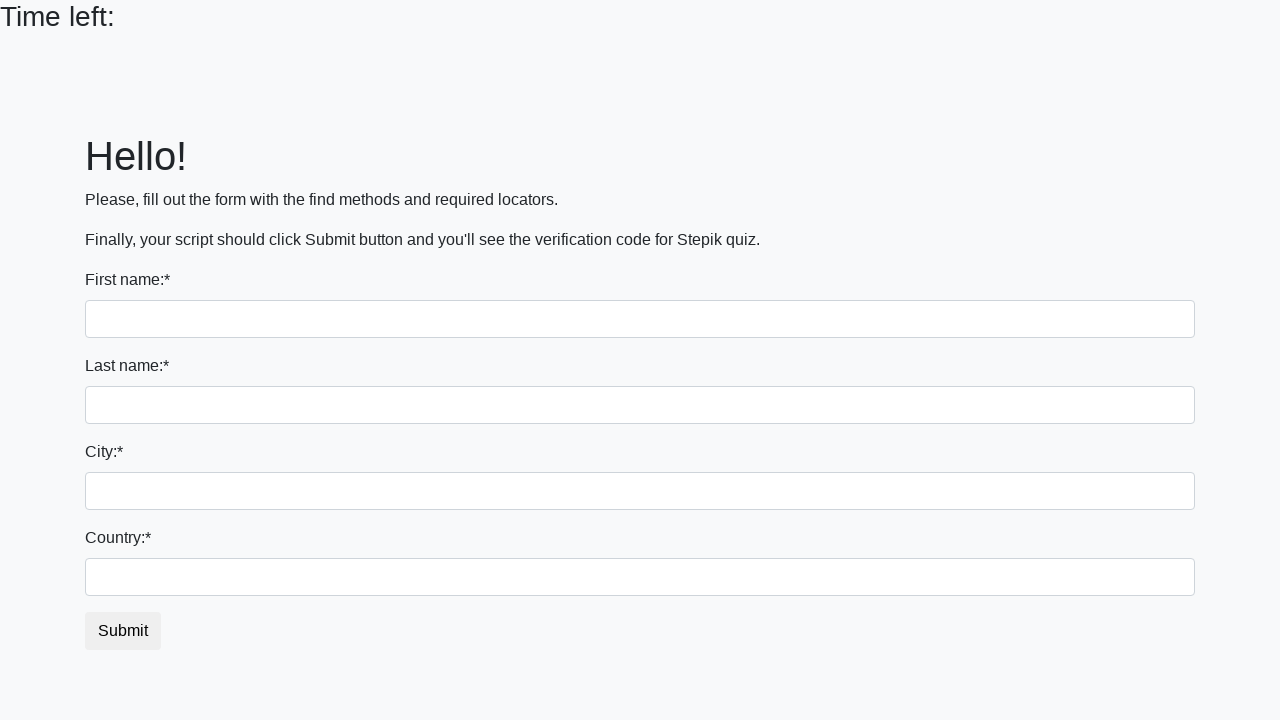

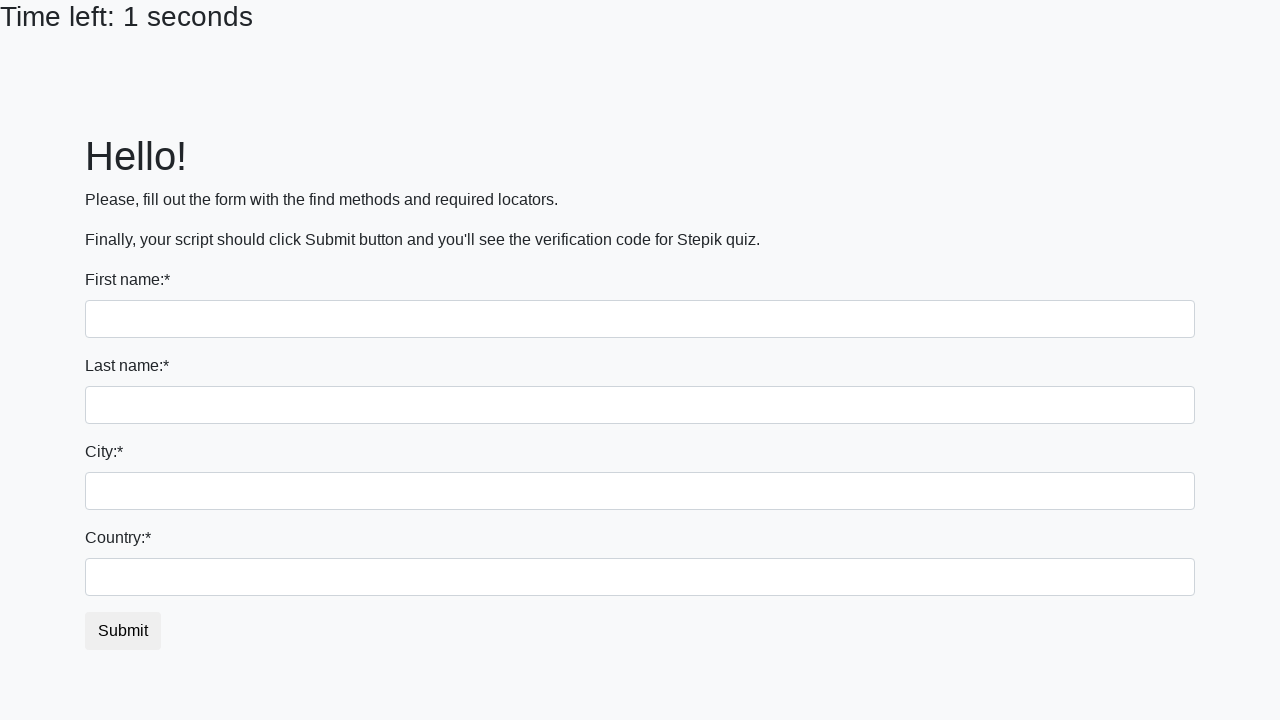